Tests validation for negative values in weight and height fields

Starting URL: https://ciscodeto.github.io/AcodemiaGerenciamento/yalunos.html

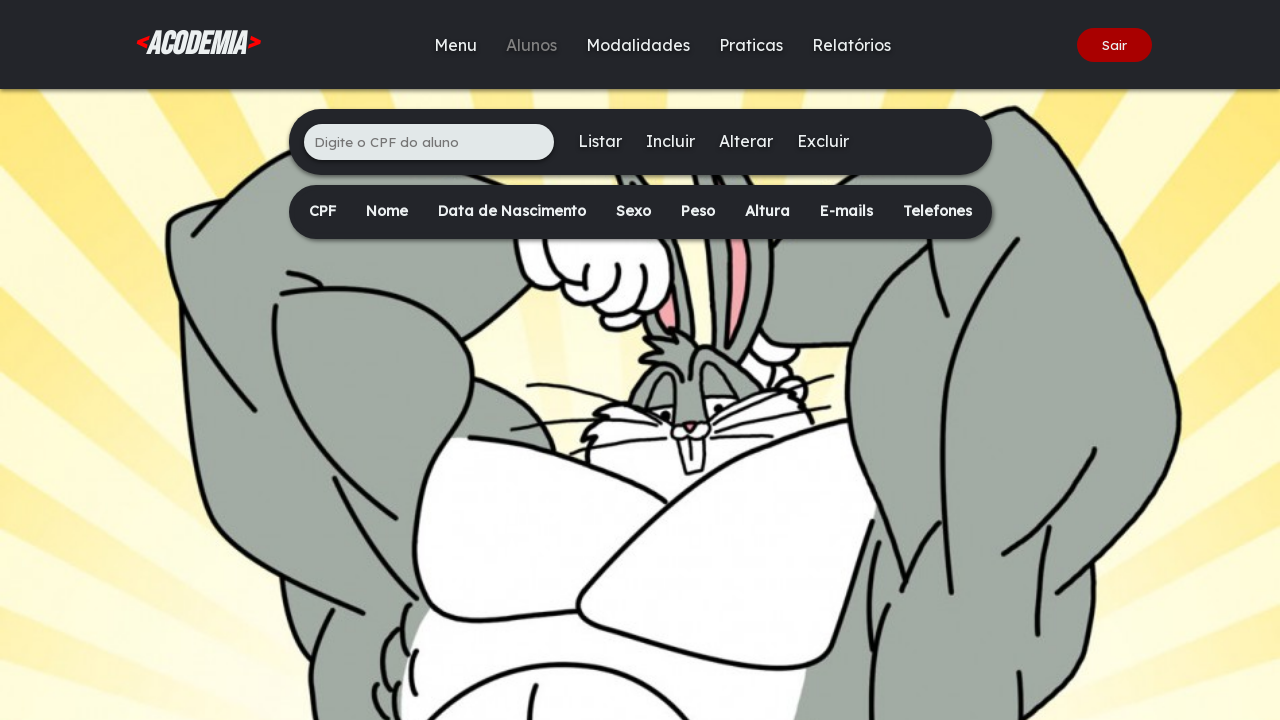

Filled CPF field with '456.789.123-45' on xpath=/html/body/div[2]/main/div[1]/ul/li[1]/input
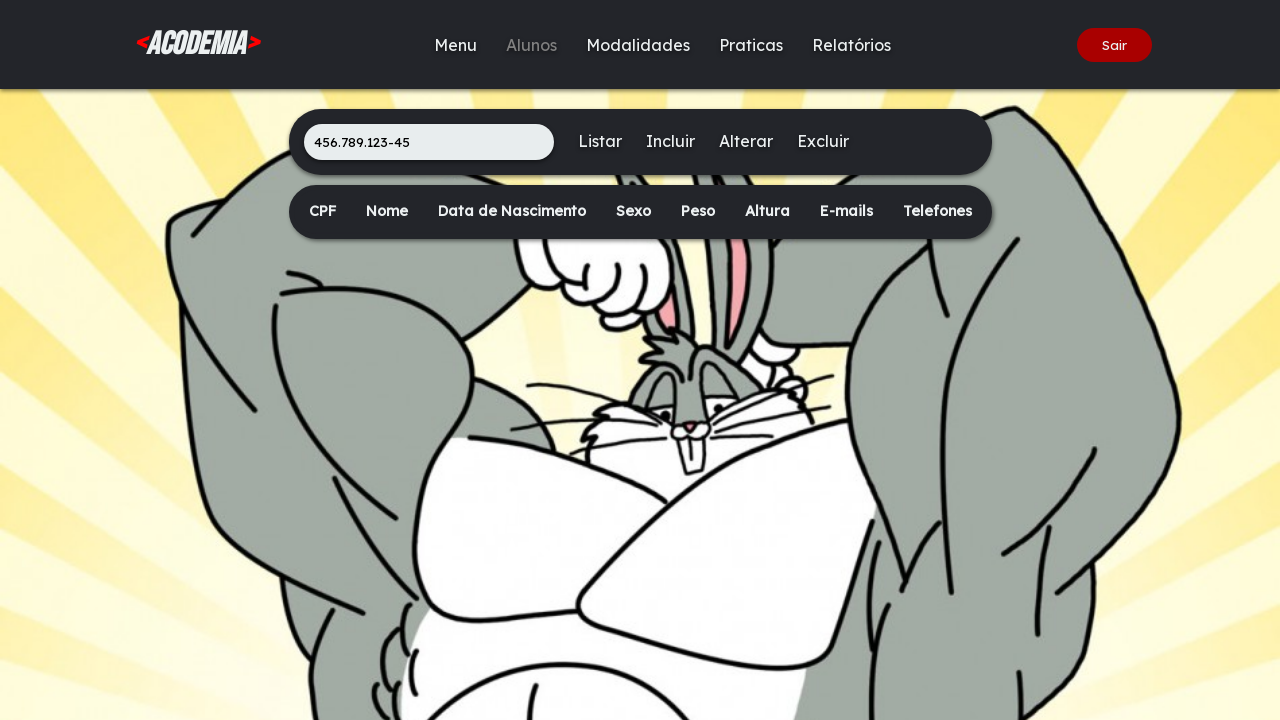

Clicked 'Incluir' button to add new student at (670, 141) on xpath=/html/body/div[2]/main/div[1]/ul/li[3]/a
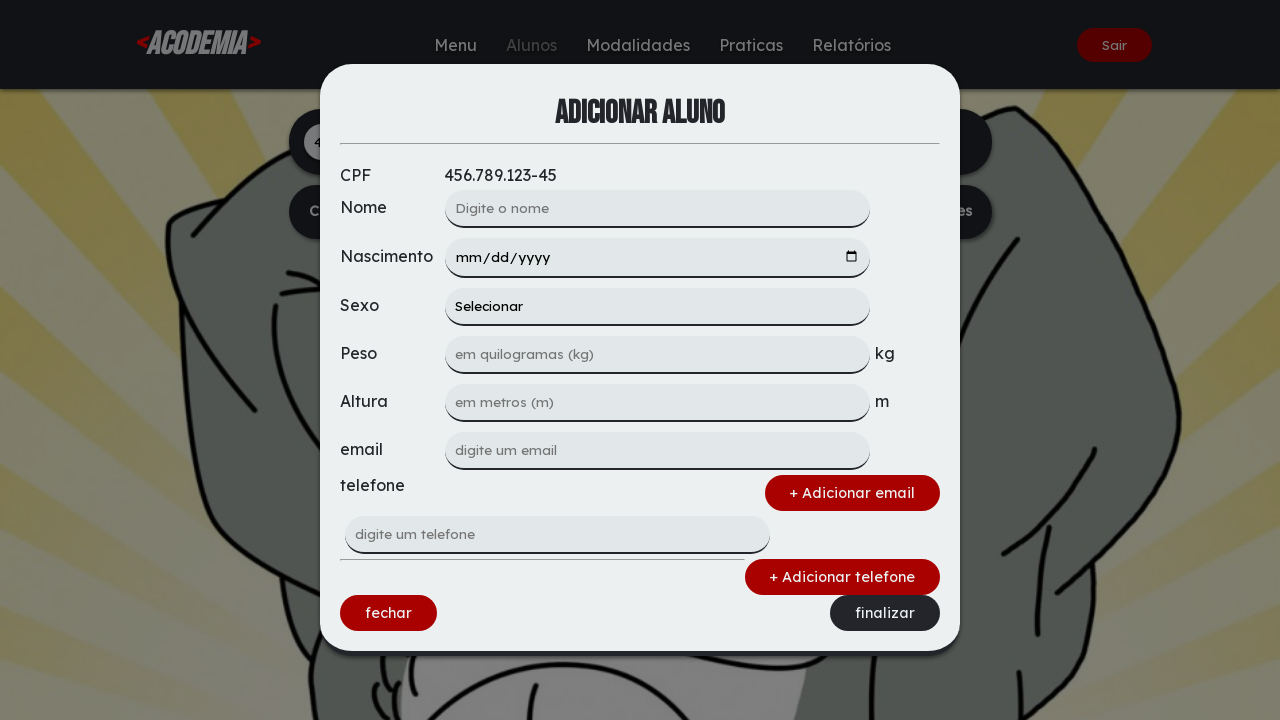

Filled weight field with negative value '-75' for validation testing on xpath=/html/body/div[1]/div/form/input[3]
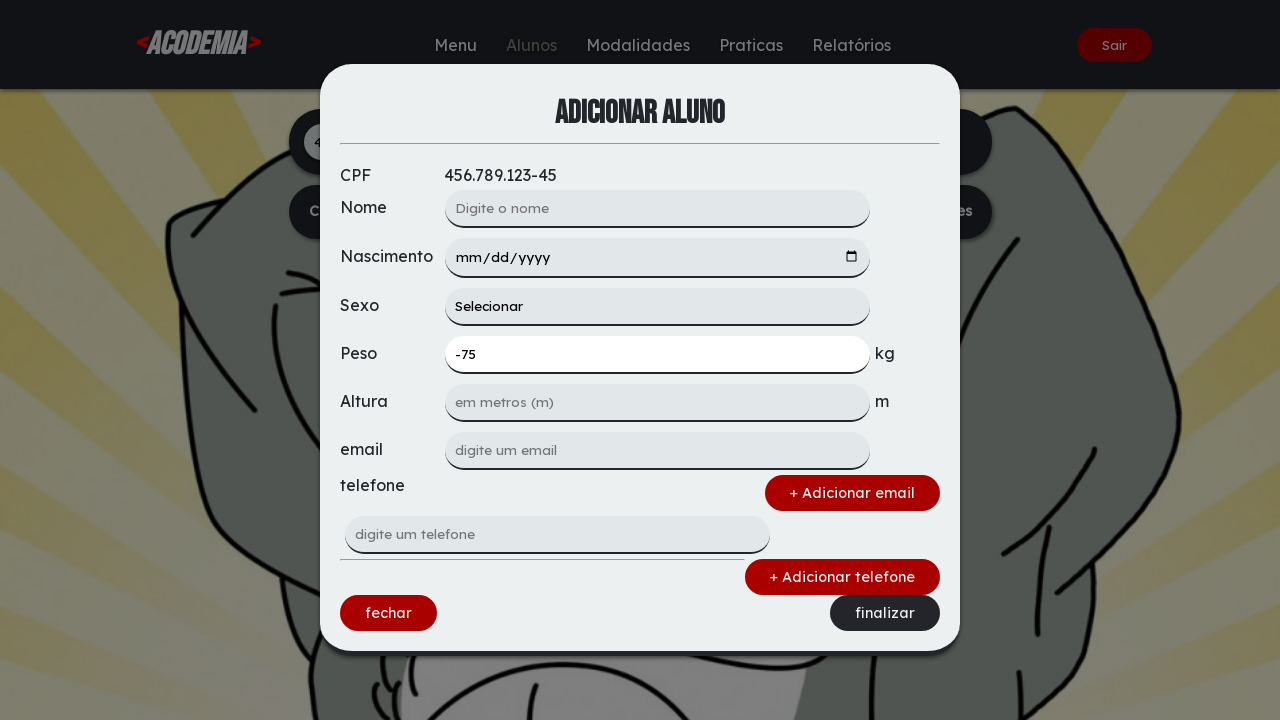

Filled height field with negative value '-180' for validation testing on xpath=/html/body/div[1]/div/form/input[4]
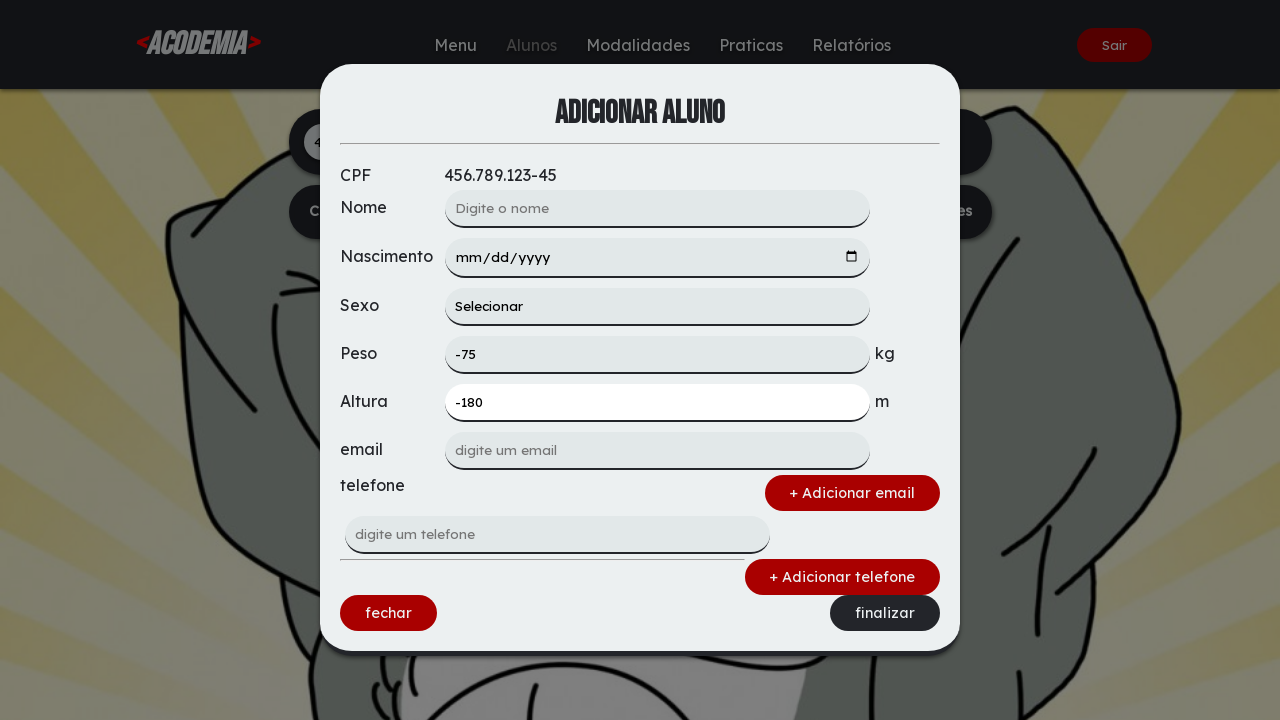

Clicked 'Finalizar' button to submit form with negative values at (885, 613) on xpath=/html/body/div[1]/div/form/div[3]/a[2]
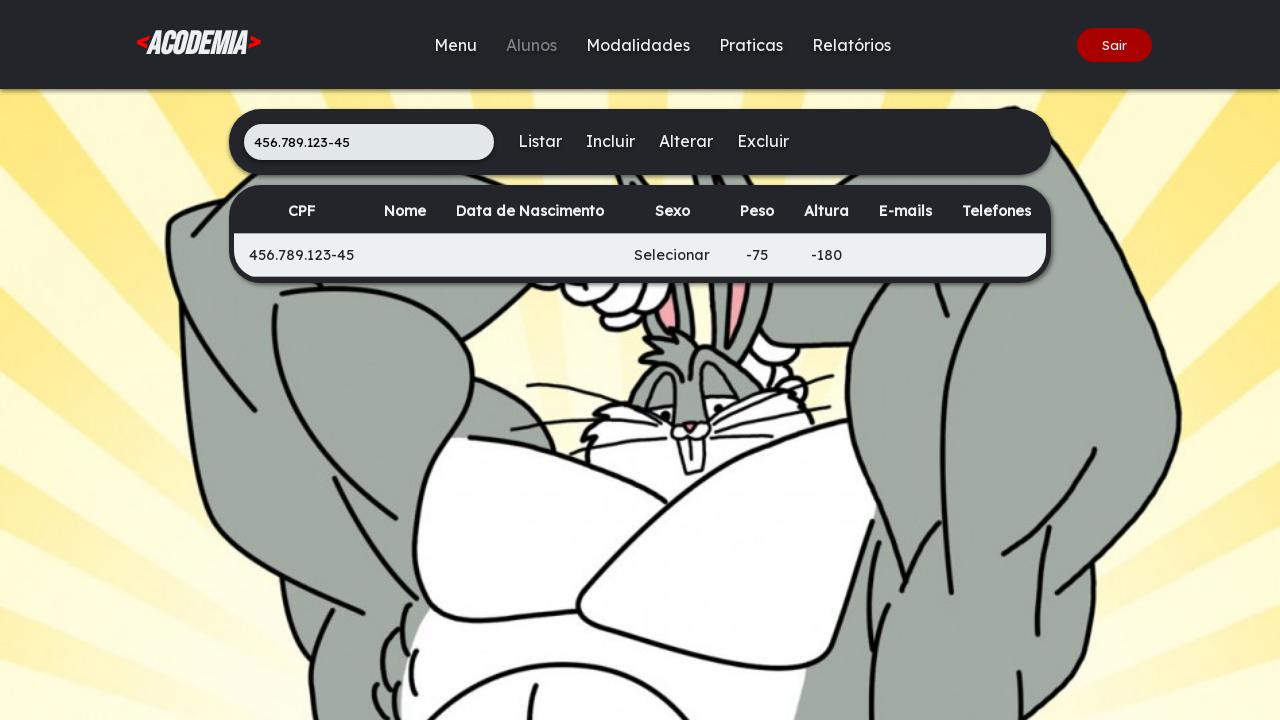

Clicked 'Listar' button to view student list at (540, 141) on xpath=/html/body/div[2]/main/div[1]/ul/li[2]/a
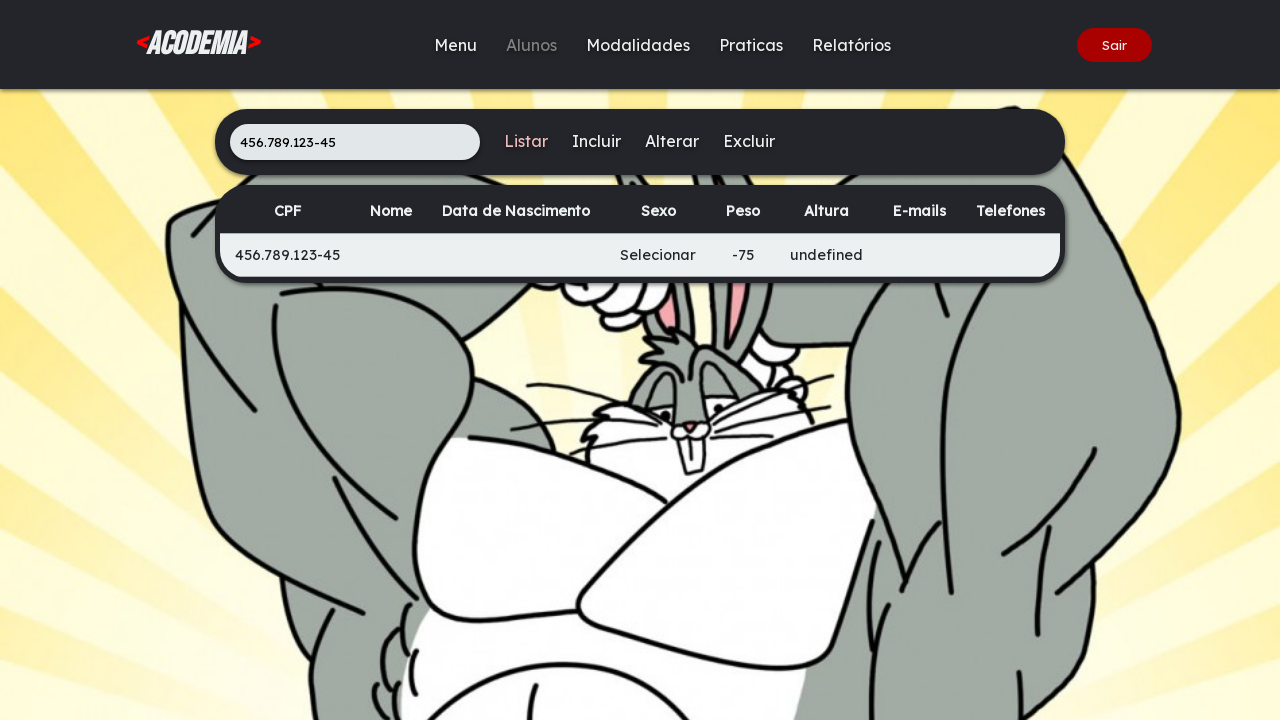

Student list table loaded and displayed
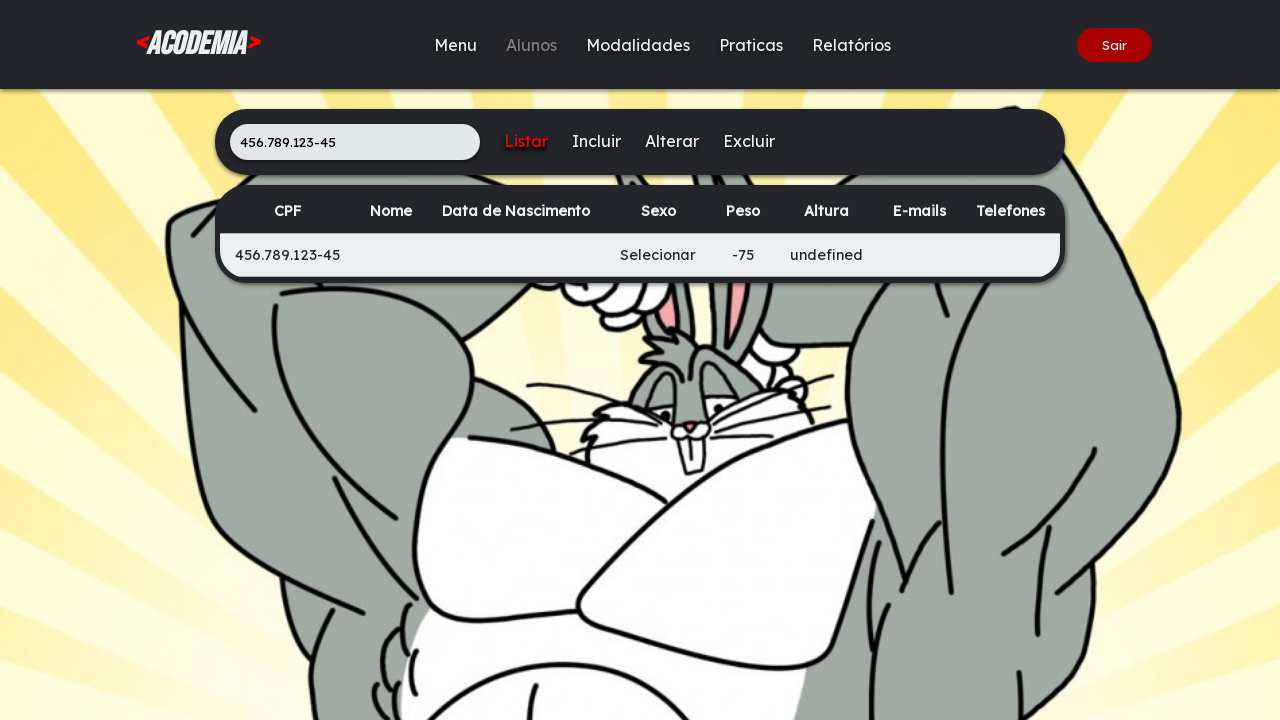

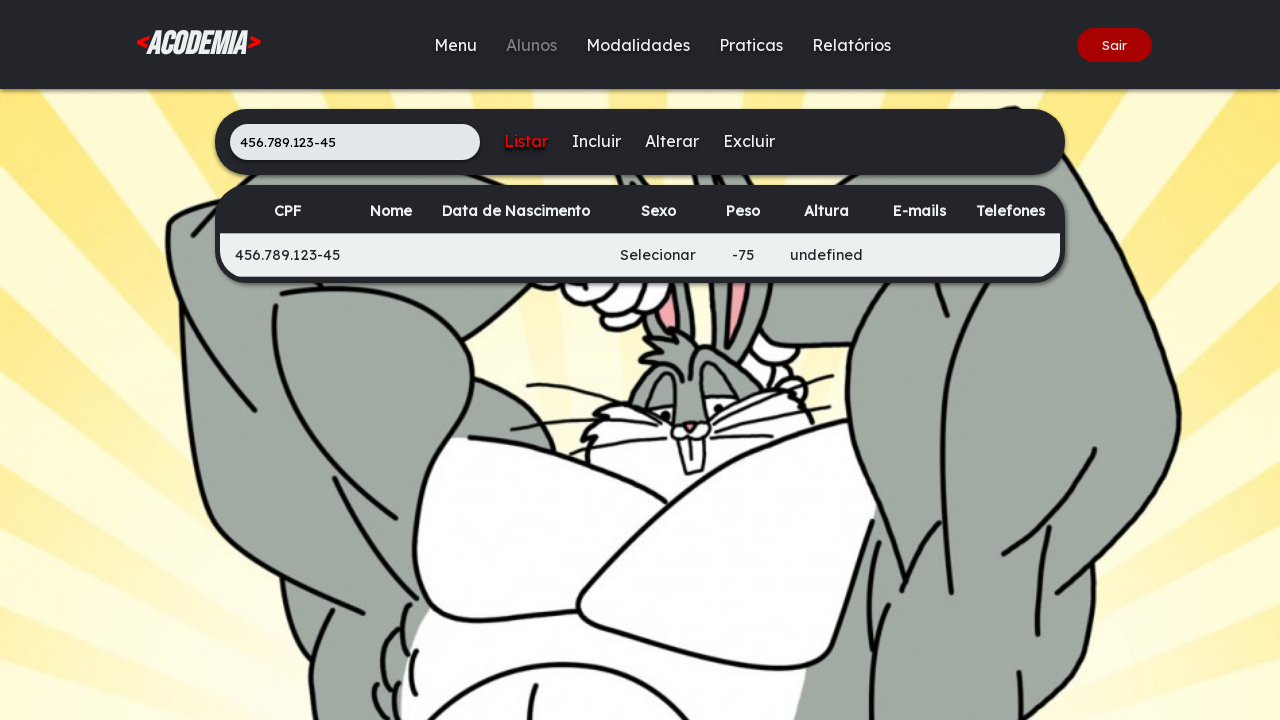